Tests an e-commerce vegetable shopping flow by adding specific items (Cucumber, Brocolli, Beetroot) to cart, proceeding to checkout, and applying a promo code

Starting URL: https://rahulshettyacademy.com/seleniumPractise/

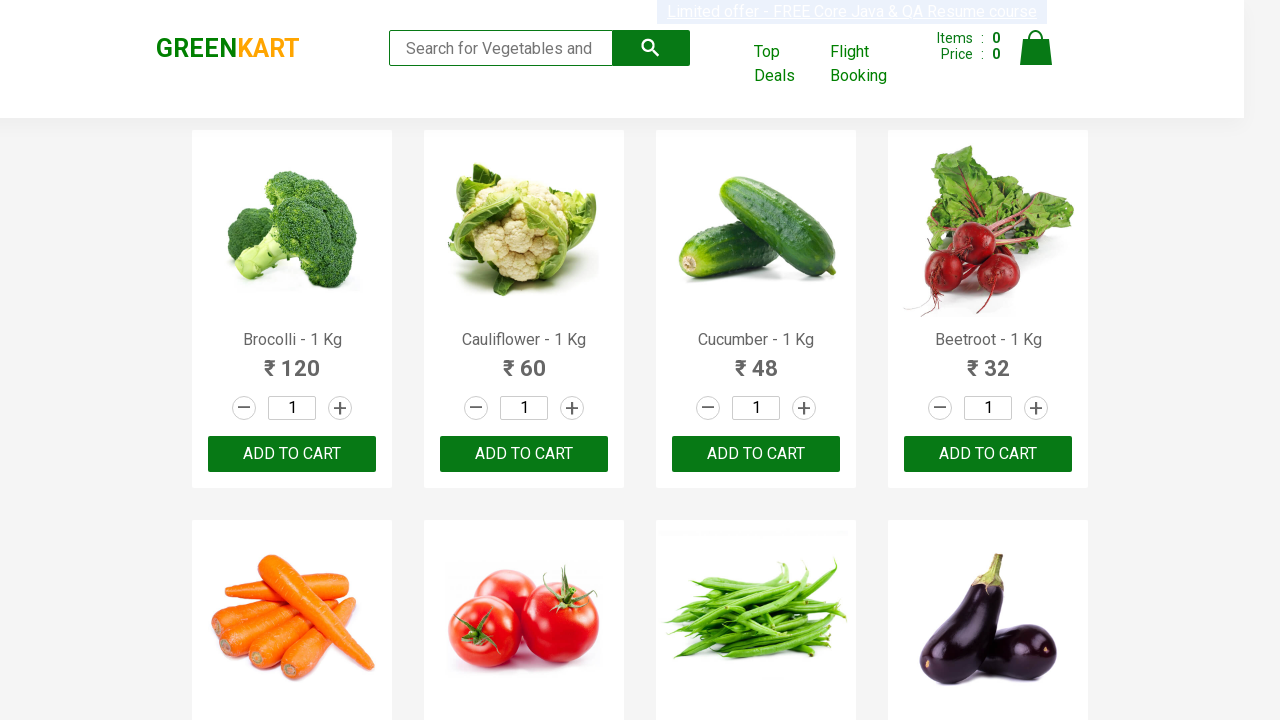

Waited for product names to load on the page
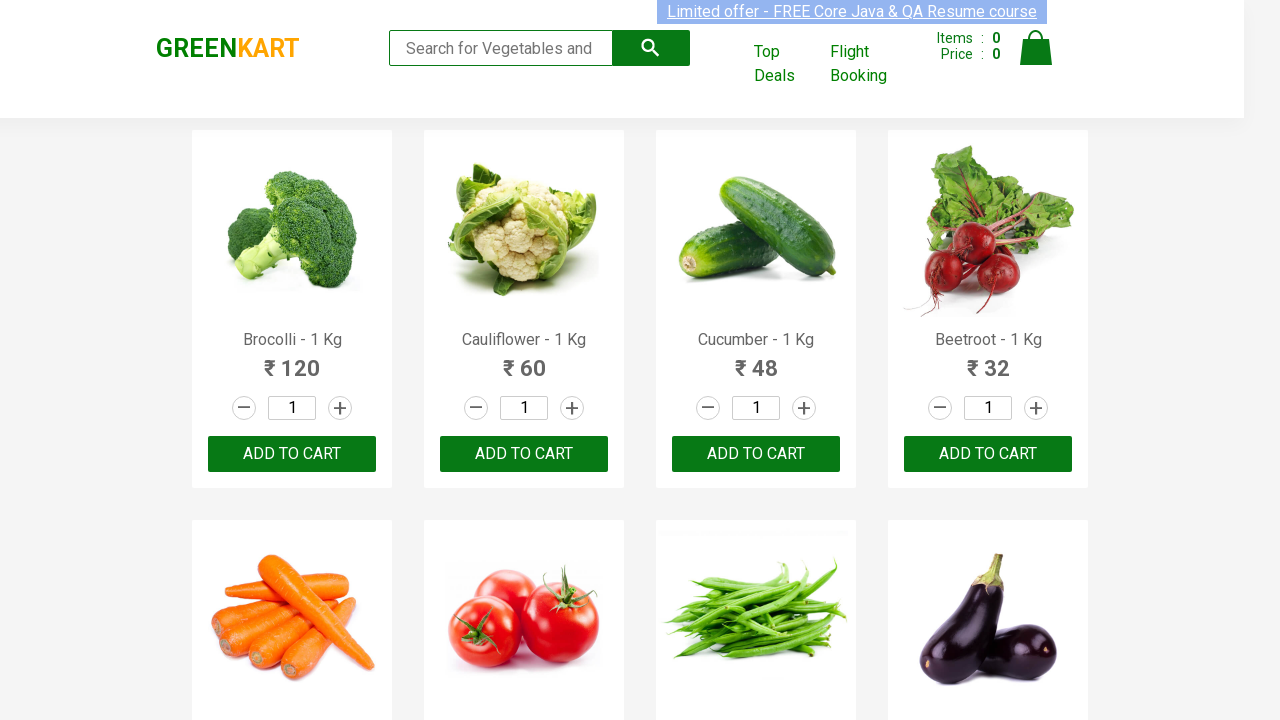

Retrieved all product elements from the page
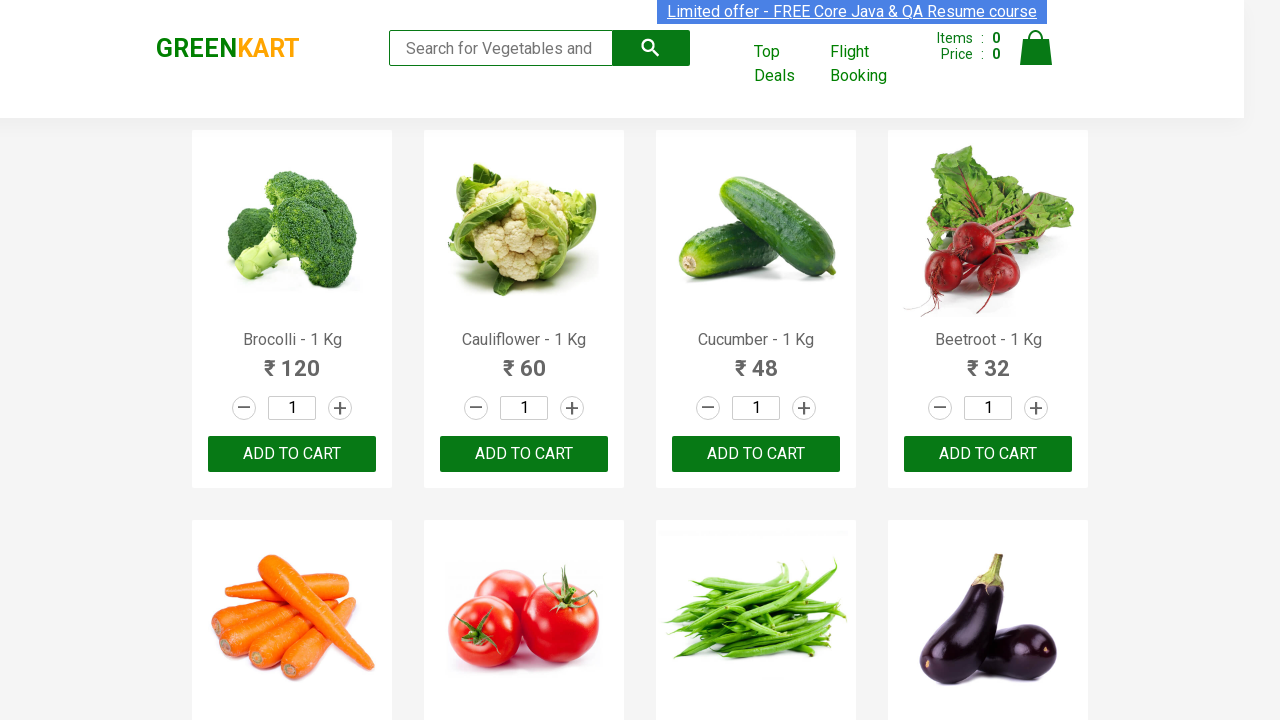

Added Brocolli to cart at (292, 454) on xpath=//div[@class='product-action']/button >> nth=0
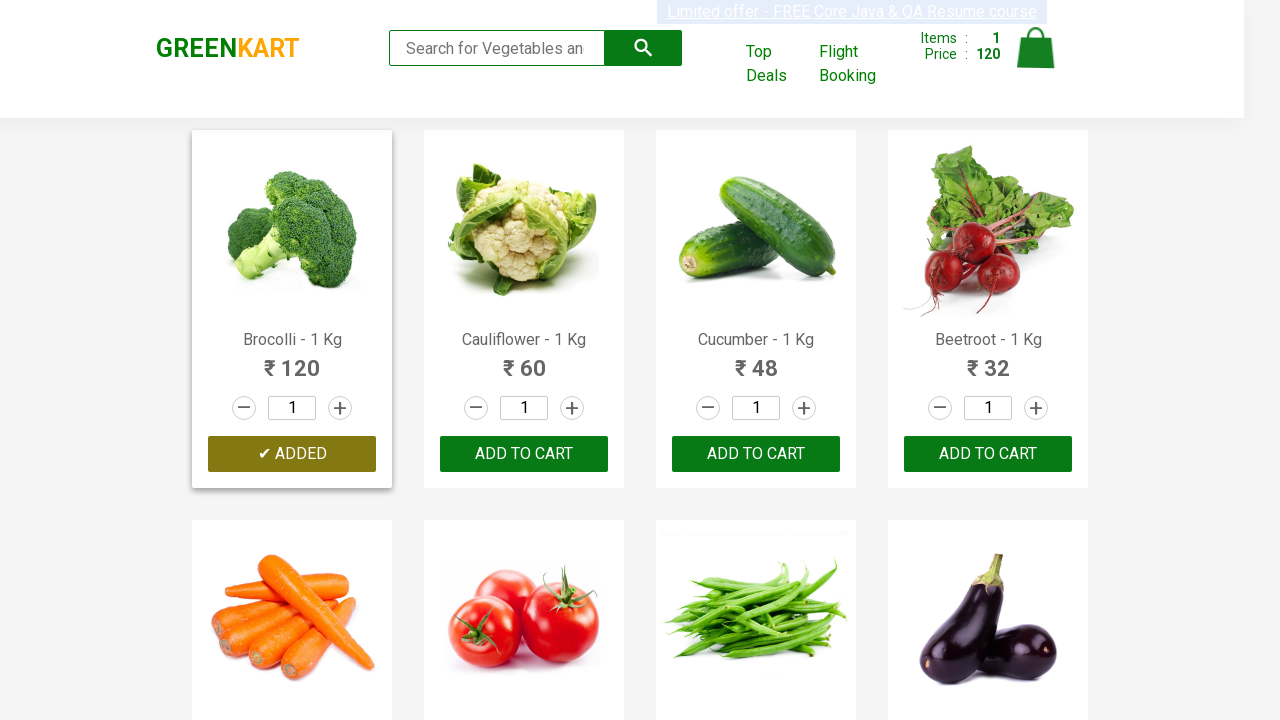

Added Cucumber to cart at (756, 454) on xpath=//div[@class='product-action']/button >> nth=2
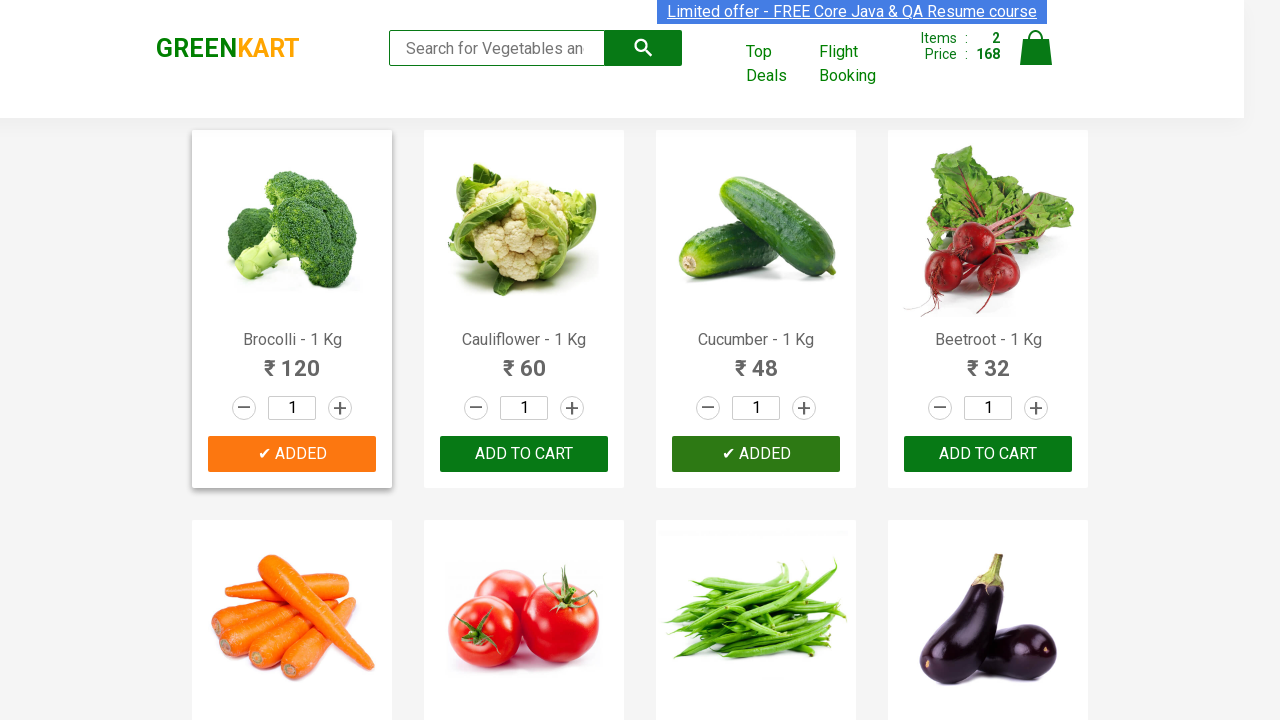

Added Beetroot to cart at (988, 454) on xpath=//div[@class='product-action']/button >> nth=3
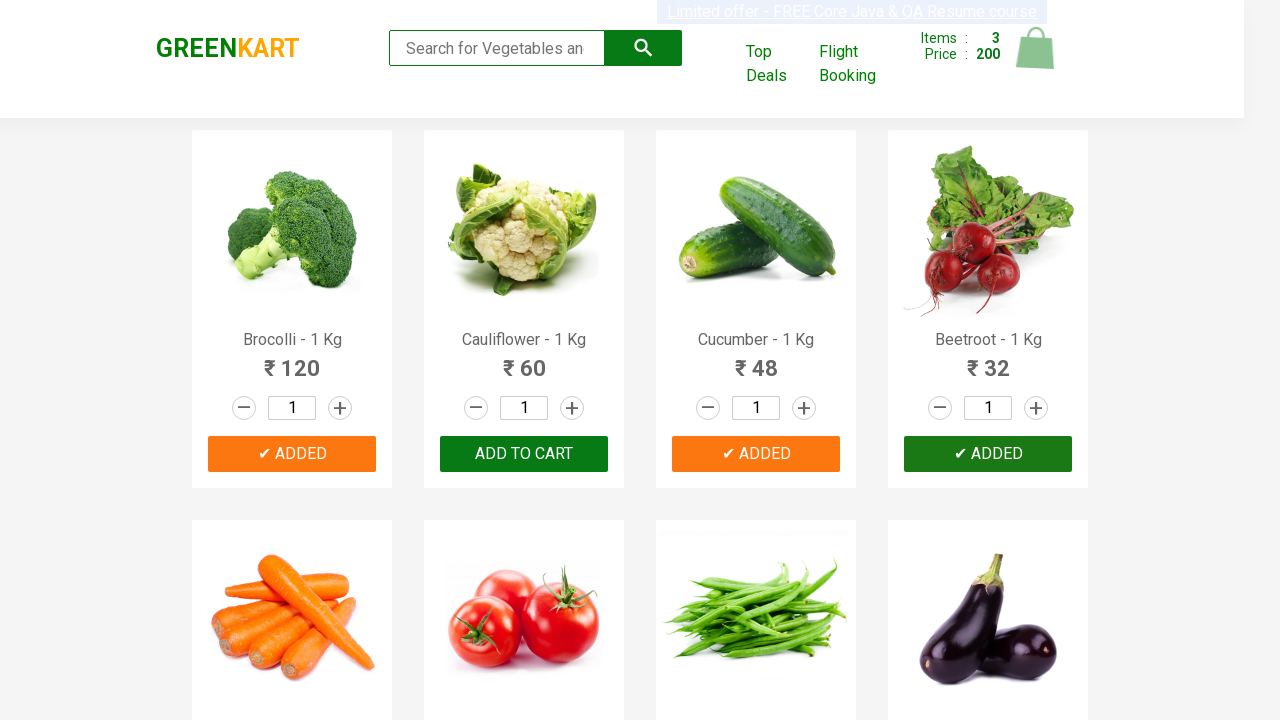

Clicked on the cart icon to view cart at (1036, 48) on img[alt='Cart']
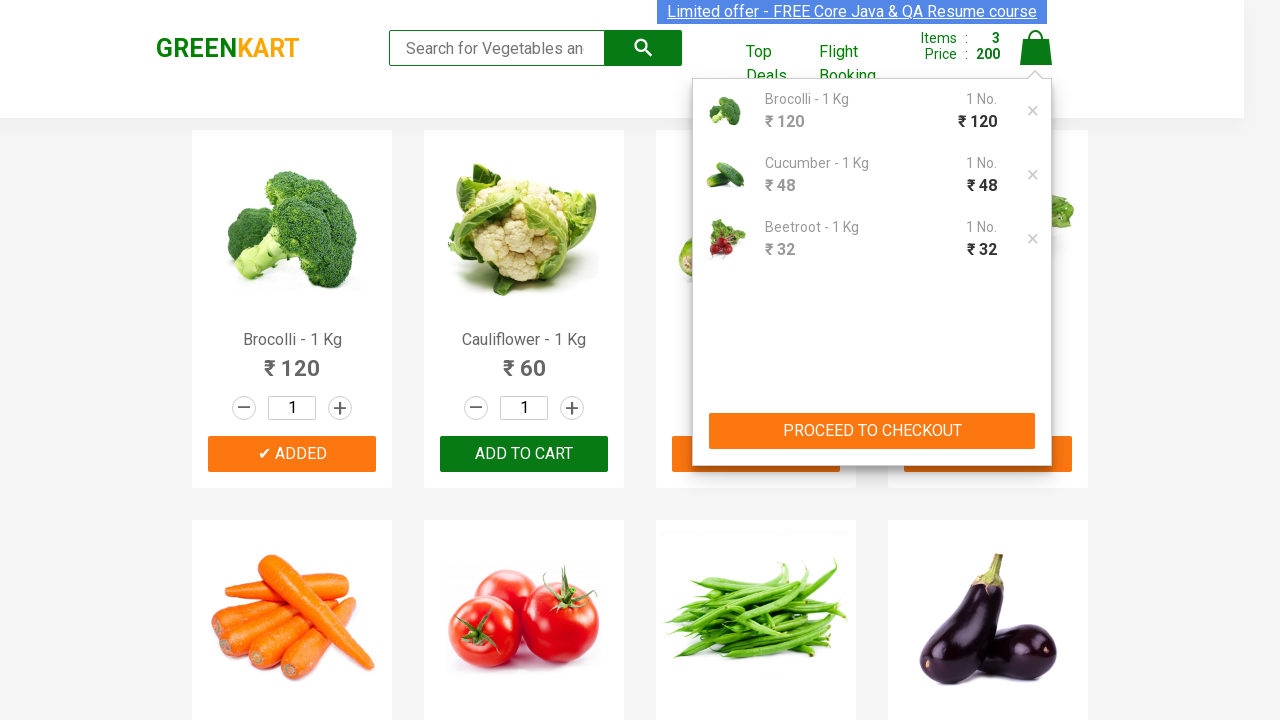

Clicked proceed to checkout button at (872, 431) on xpath=//button[contains(text(),'PROCEED TO CHECKOUT')]
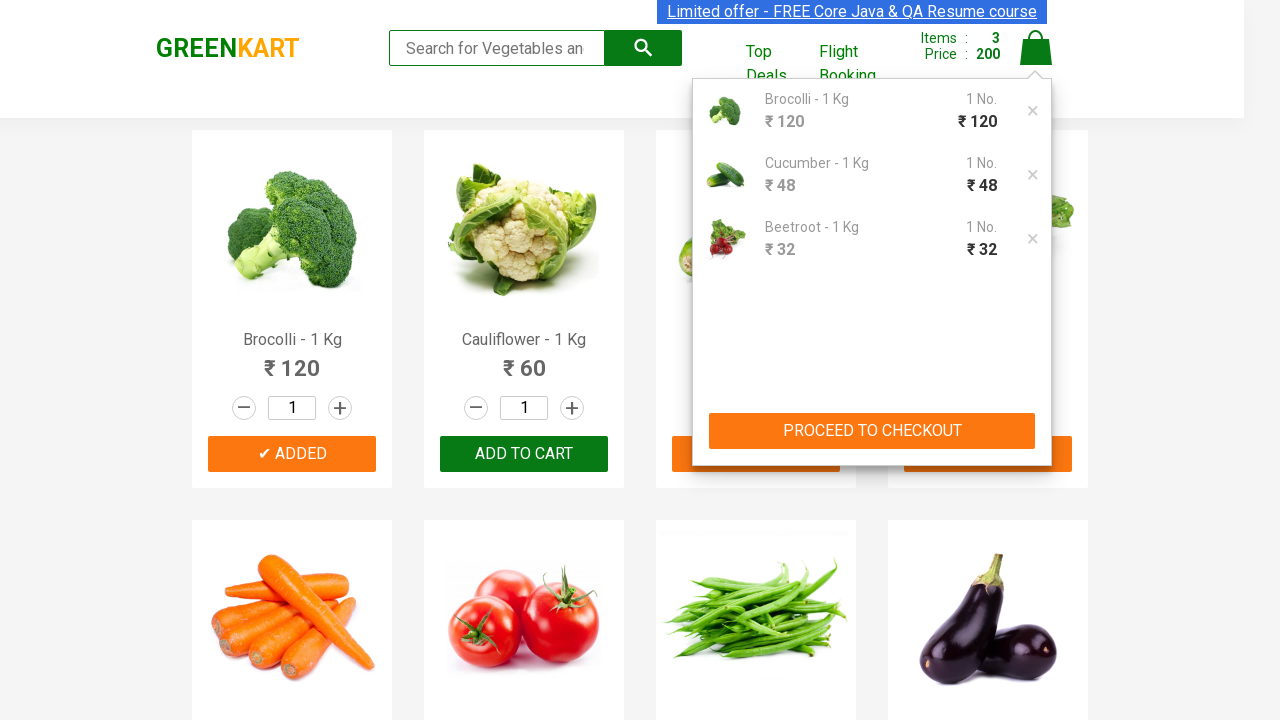

Waited for promo code input field to appear
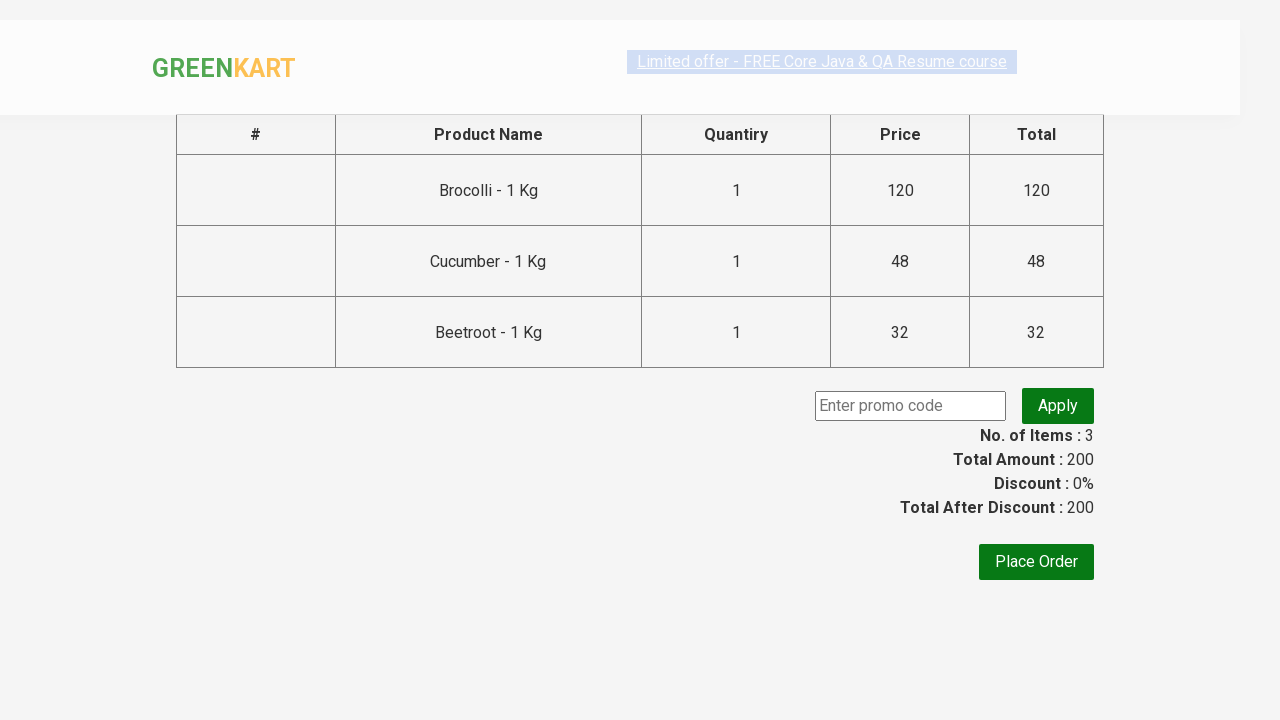

Filled promo code field with 'rahulshettyacademy' on input.promoCode
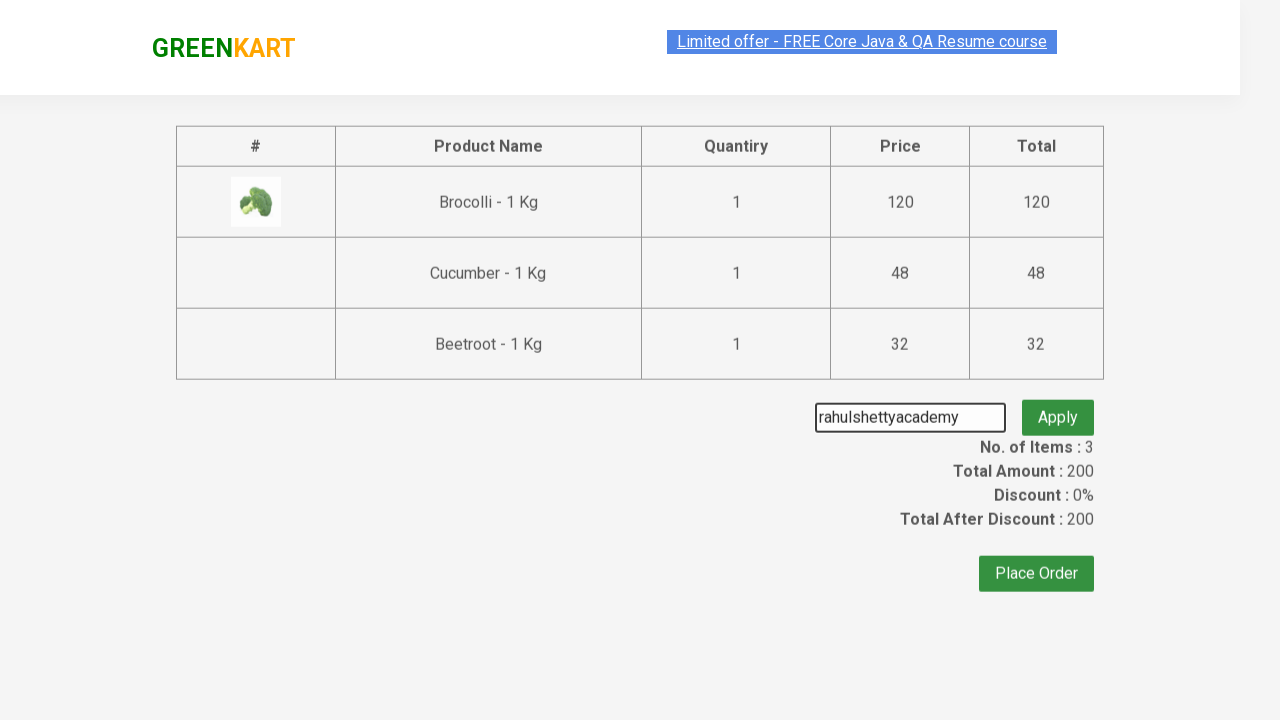

Clicked apply promo button at (1058, 406) on button.promoBtn
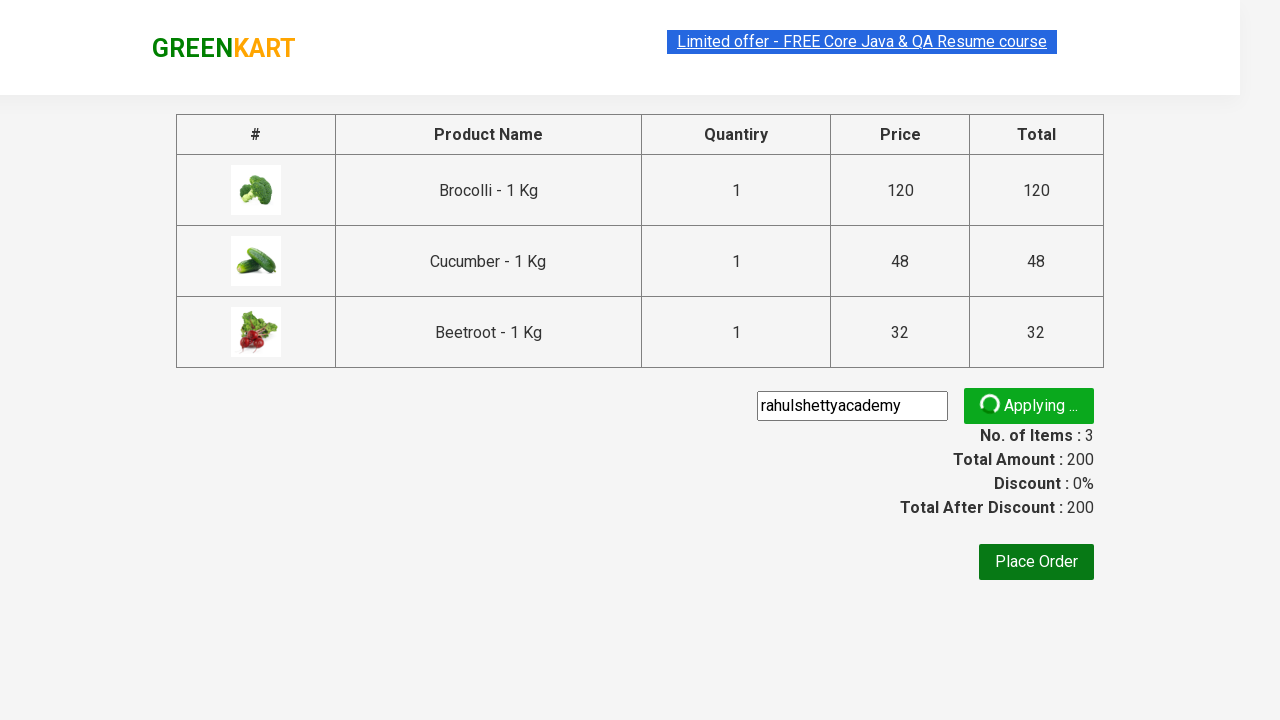

Promo code successfully applied and discount info displayed
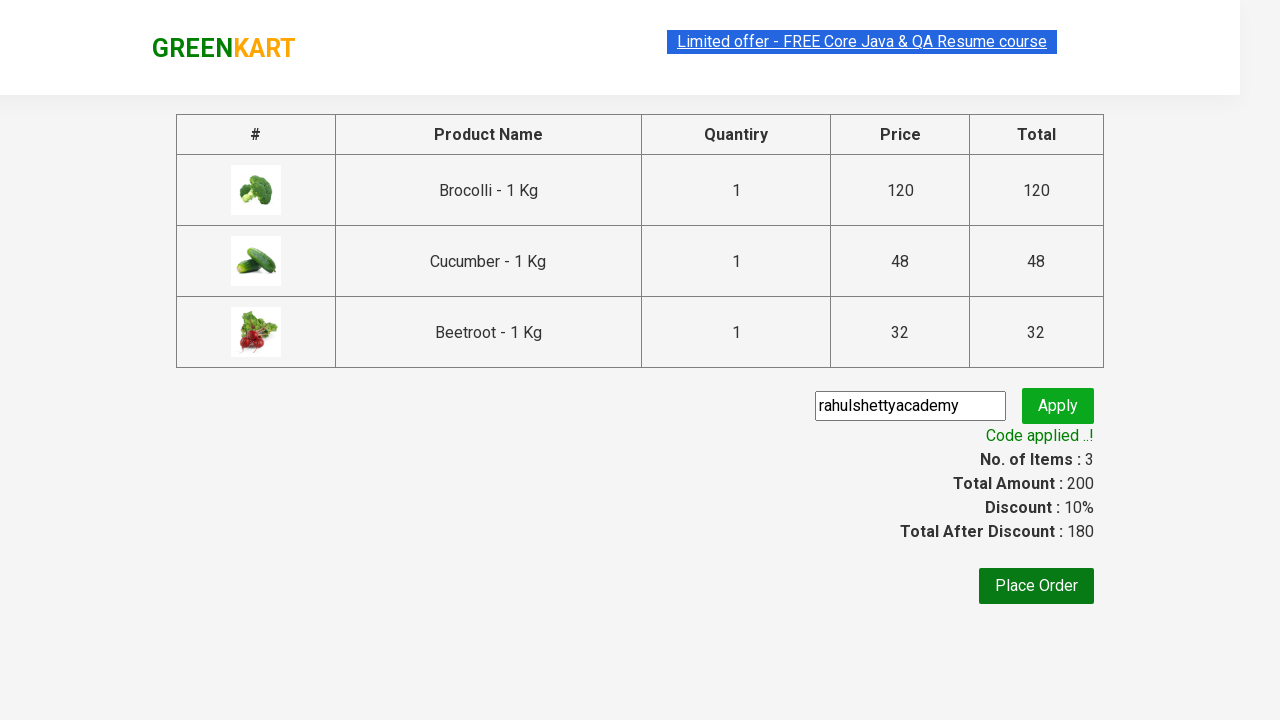

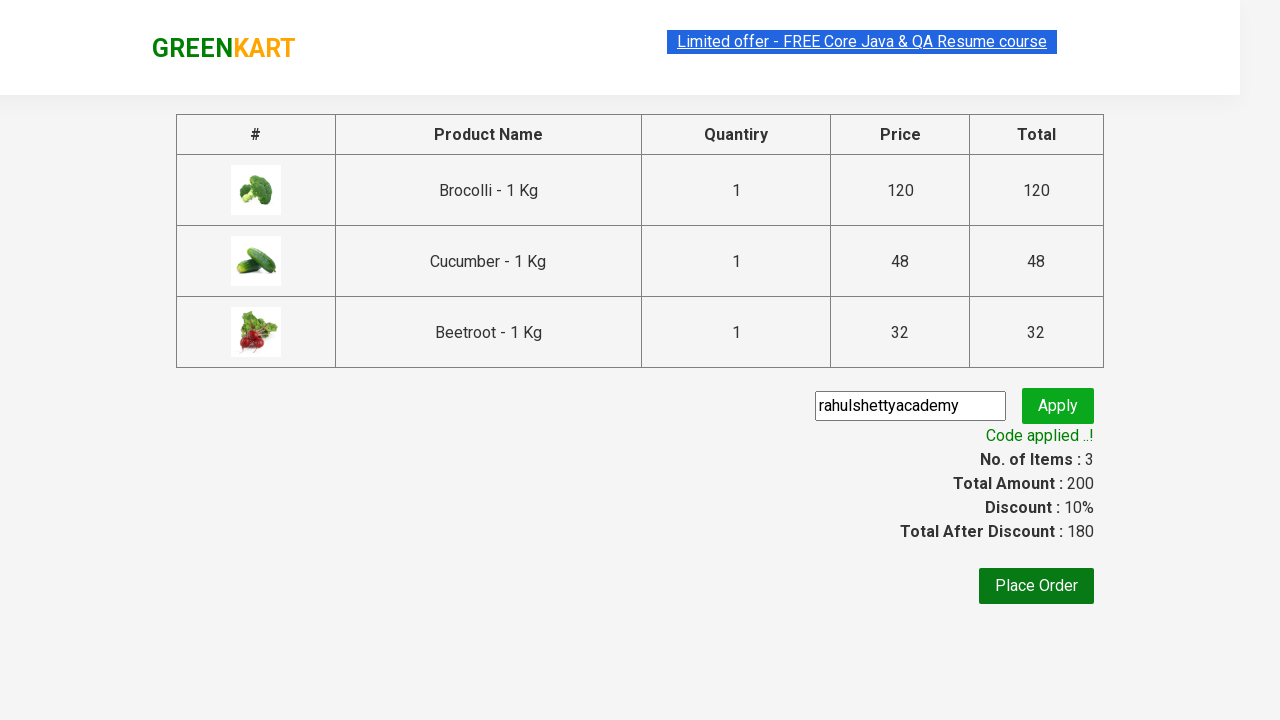